Tests a signup/contact form by filling in first name, last name, and email fields, then submitting the form.

Starting URL: http://secure-retreat-92358.herokuapp.com/

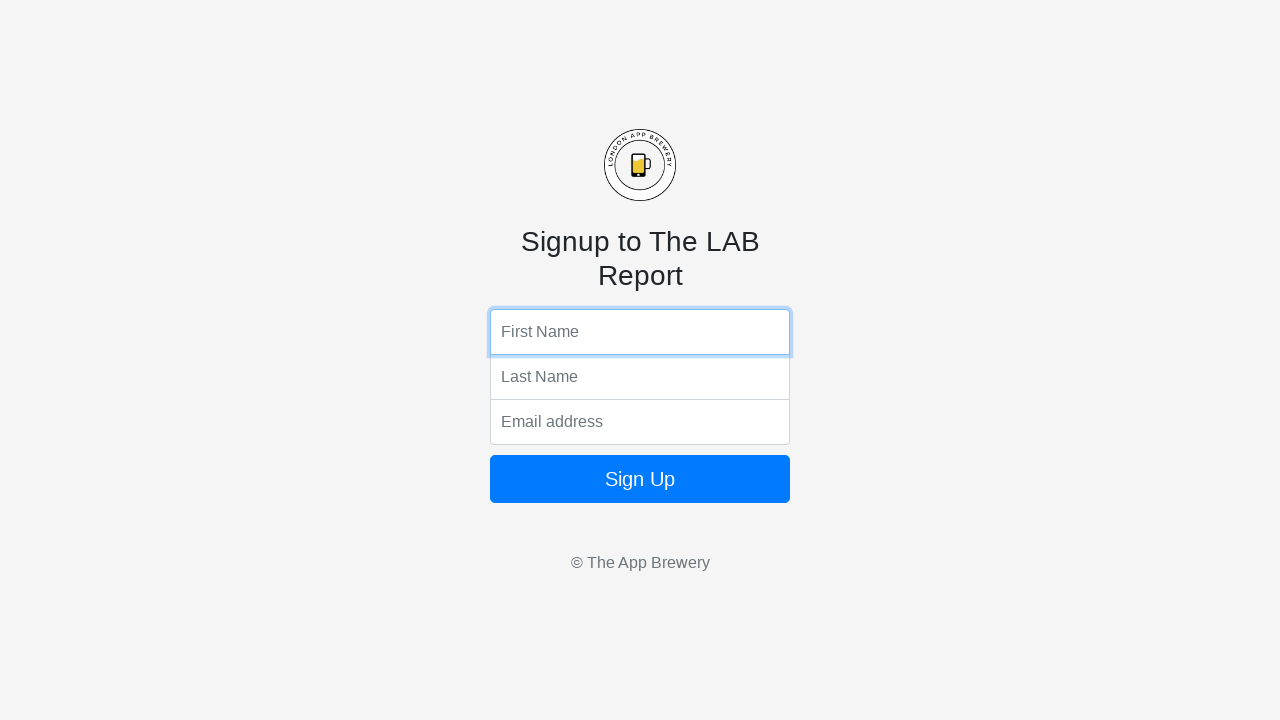

Filled first name field with 'Python' on input[name='fName']
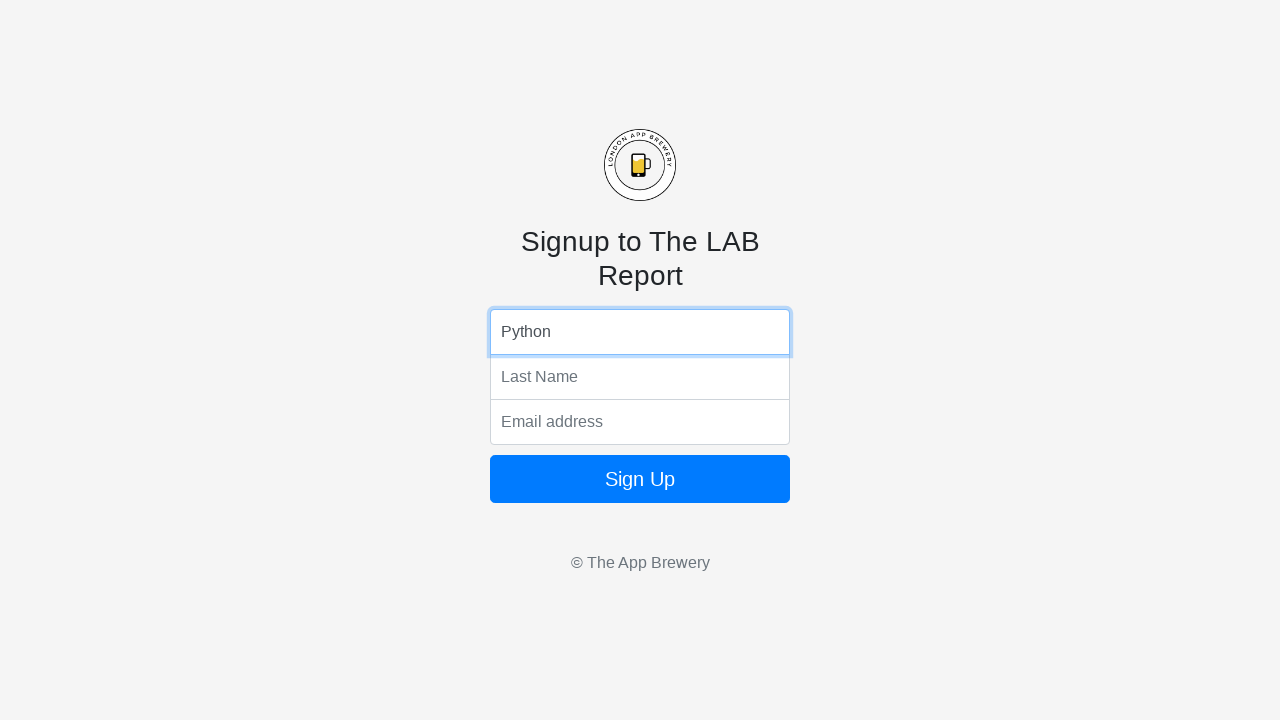

Filled last name field with 'Gupta' on input[name='lName']
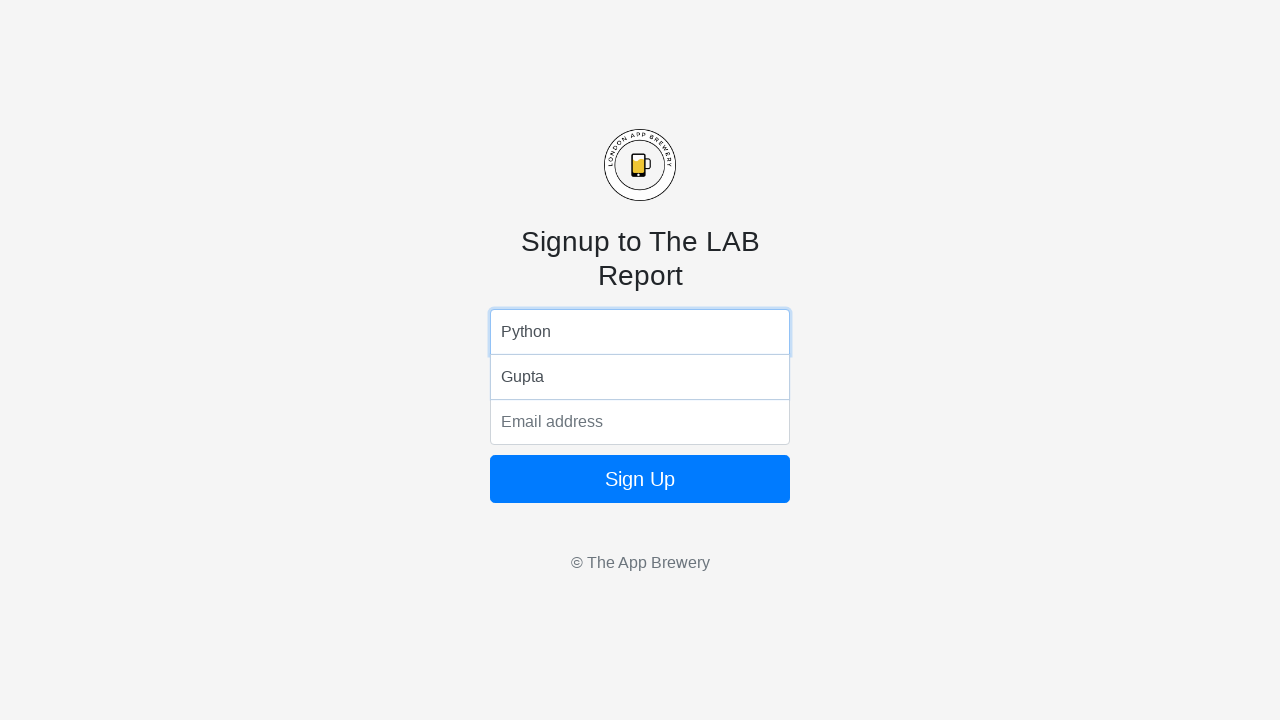

Filled email field with 'blahblah@example.com' on input[name='email']
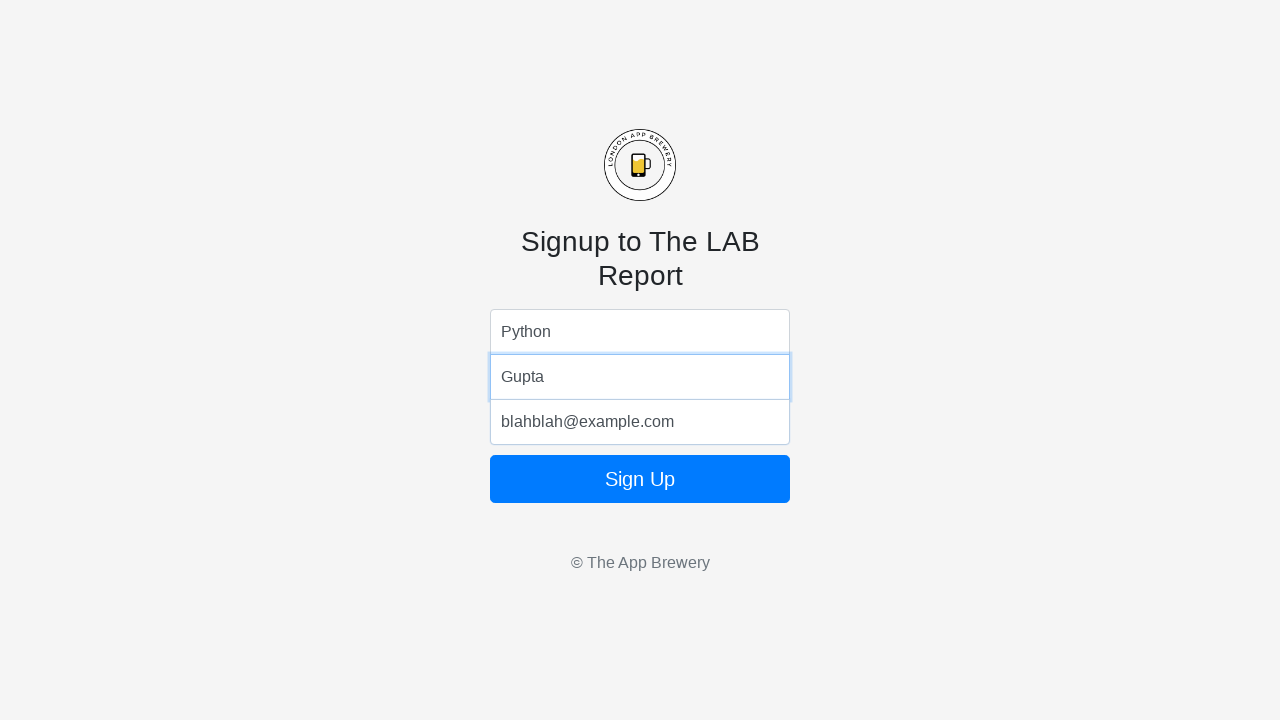

Clicked form submit button at (640, 479) on form button
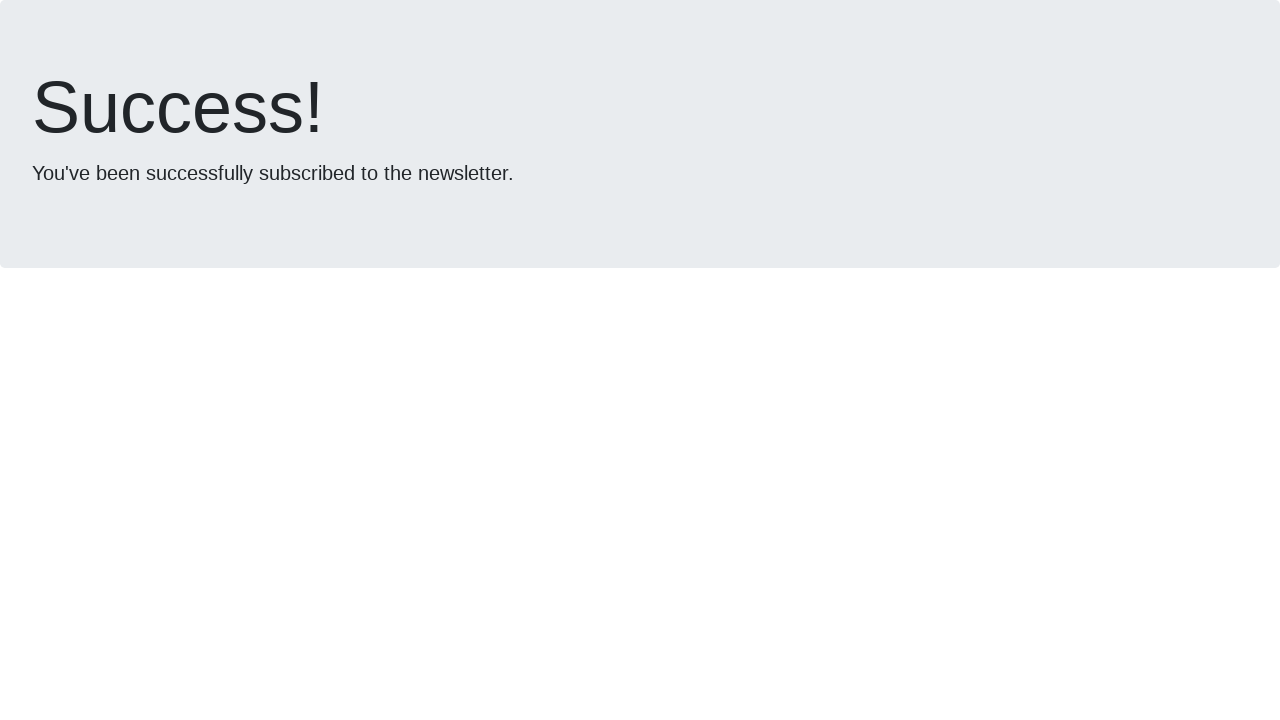

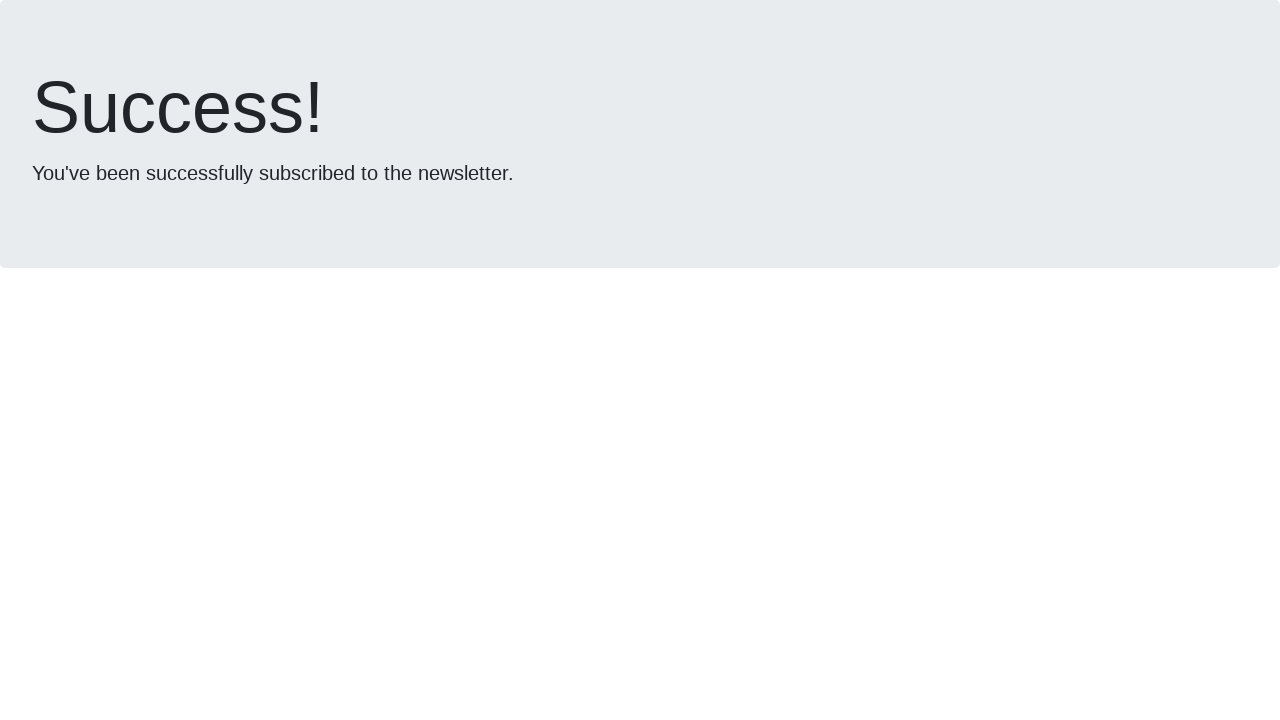